Tests text box form by filling in full name, email, current address, and permanent address fields, then submitting and verifying the output displays the entered values.

Starting URL: https://demoqa.com/text-box

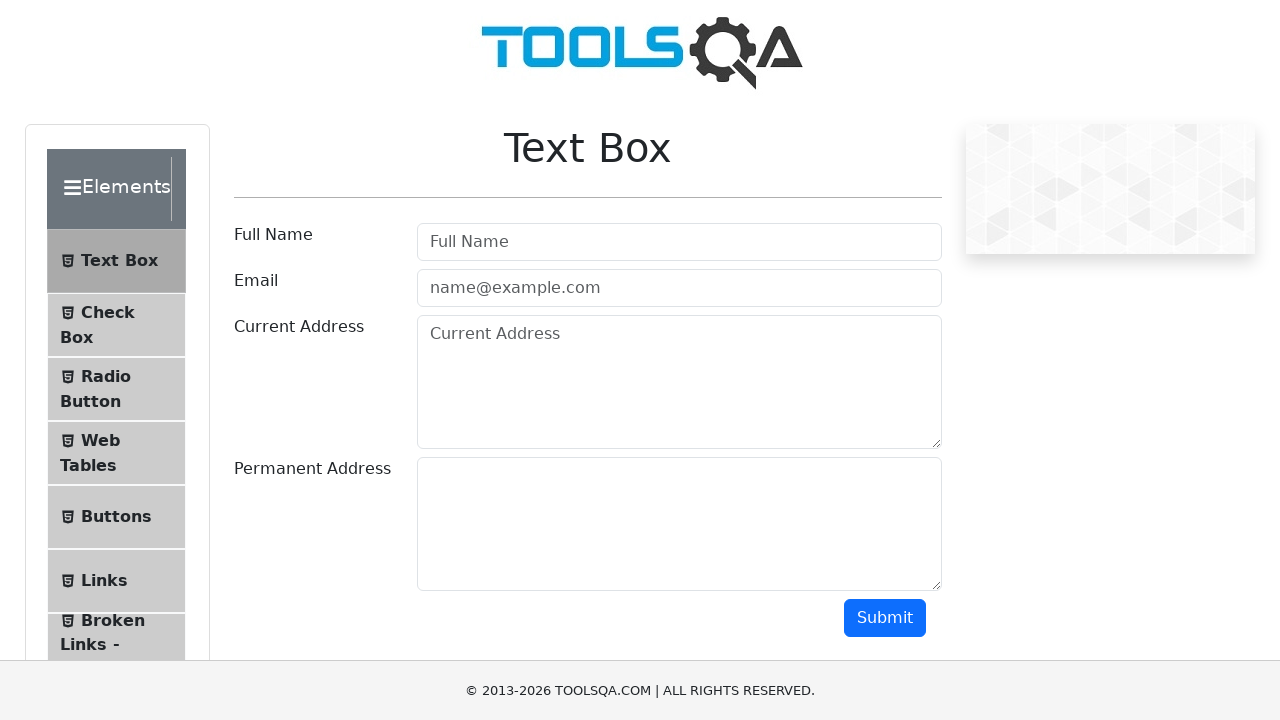

Filled full name field with 'John Smith' on #userName
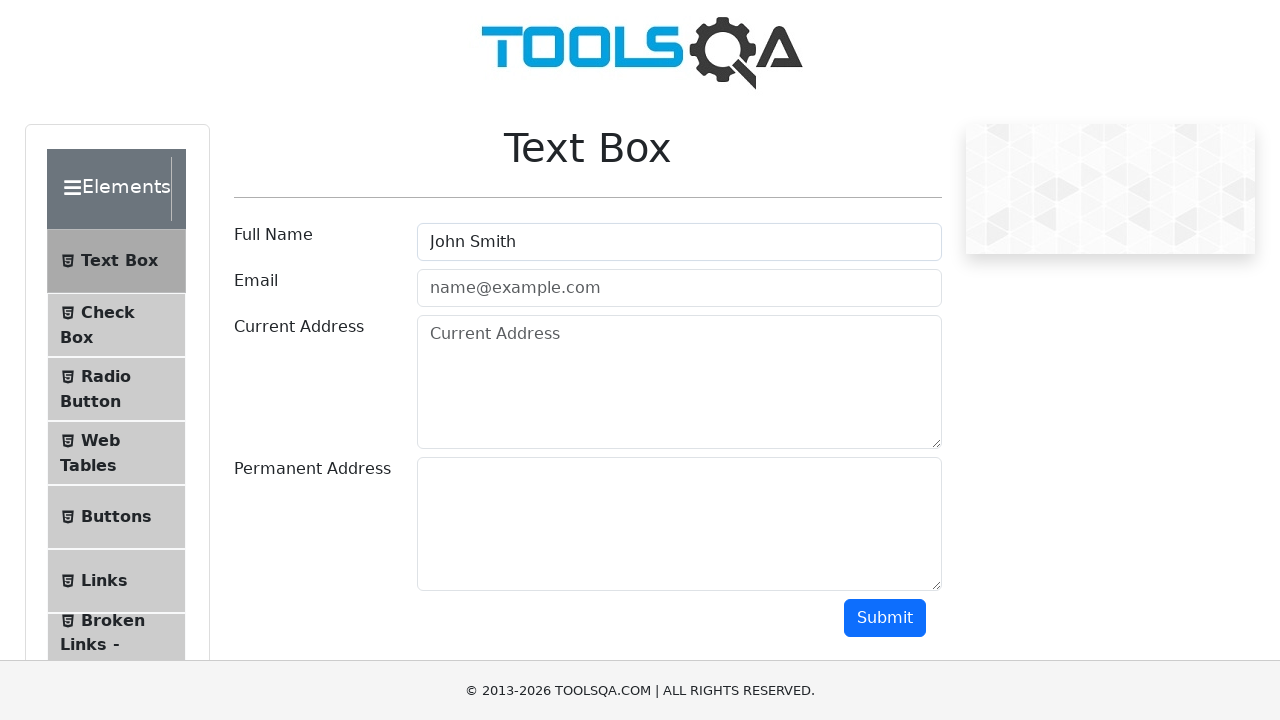

Filled email field with 'john.smith@example.com' on #userEmail
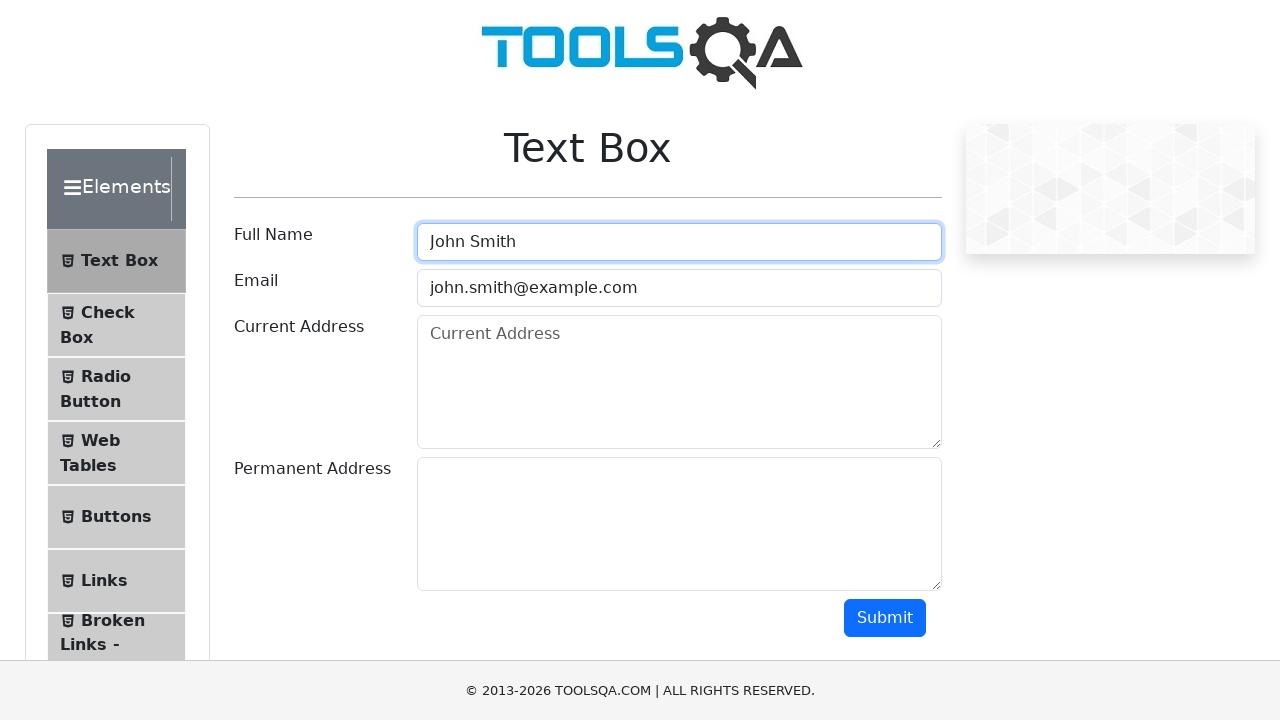

Filled current address field with '123 Main Street, Apt 4B' on #currentAddress
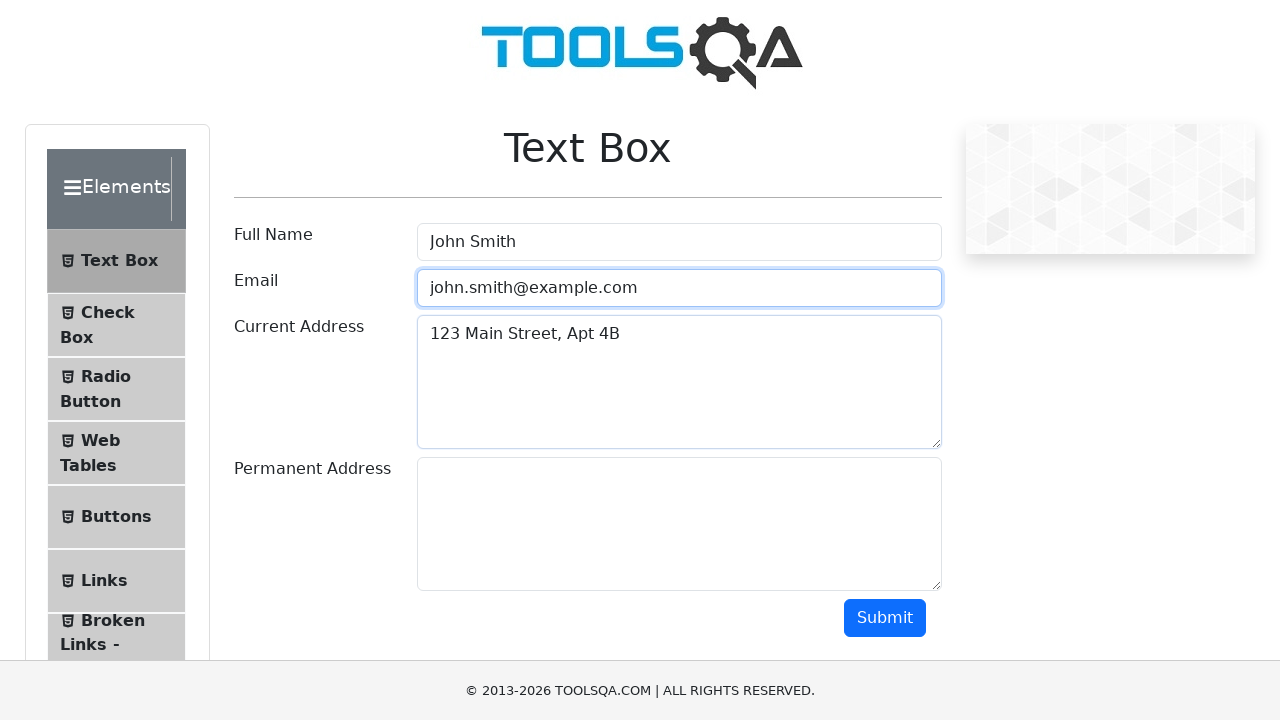

Filled permanent address field with '456 Oak Avenue' on #permanentAddress
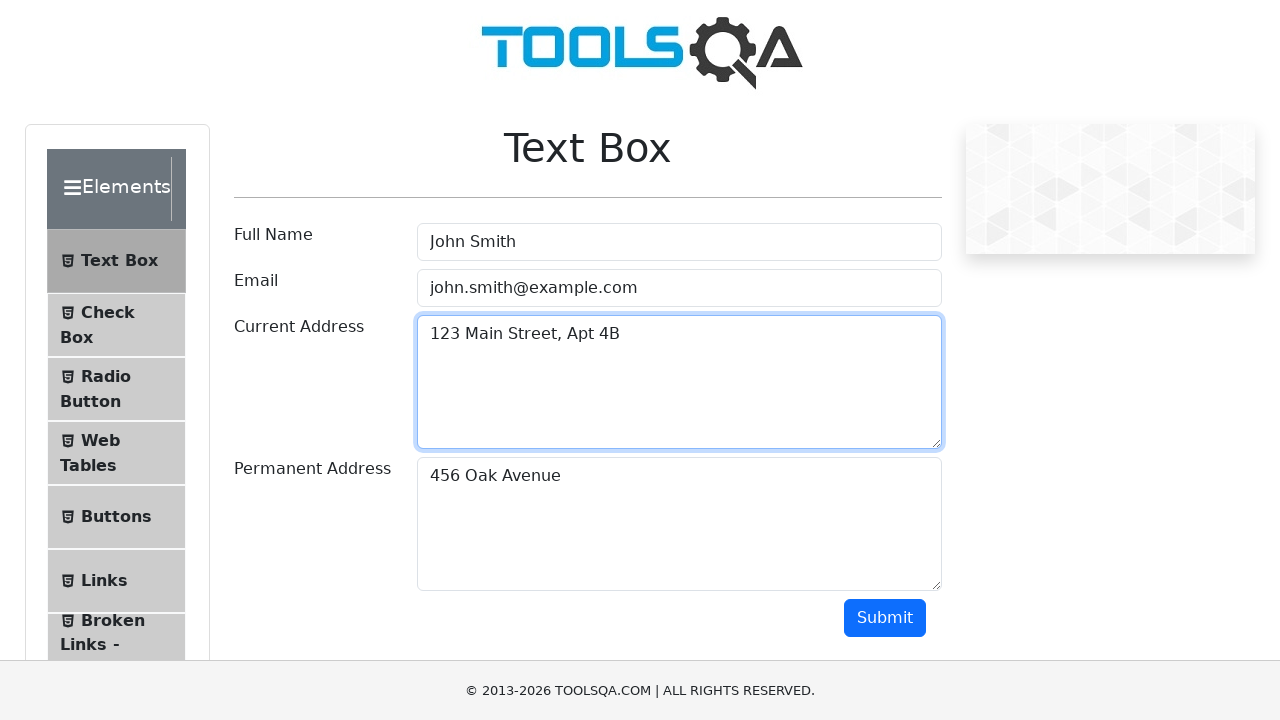

Scrolled submit button into view
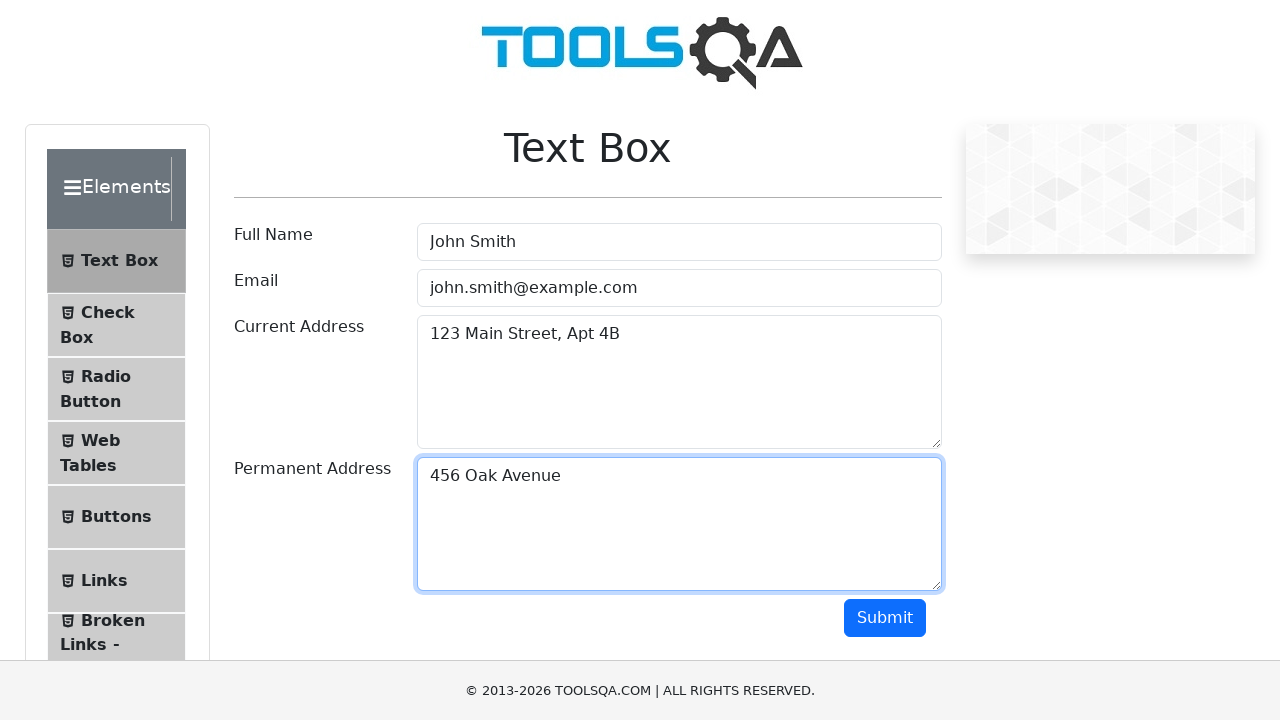

Clicked submit button to submit the form at (885, 618) on #submit
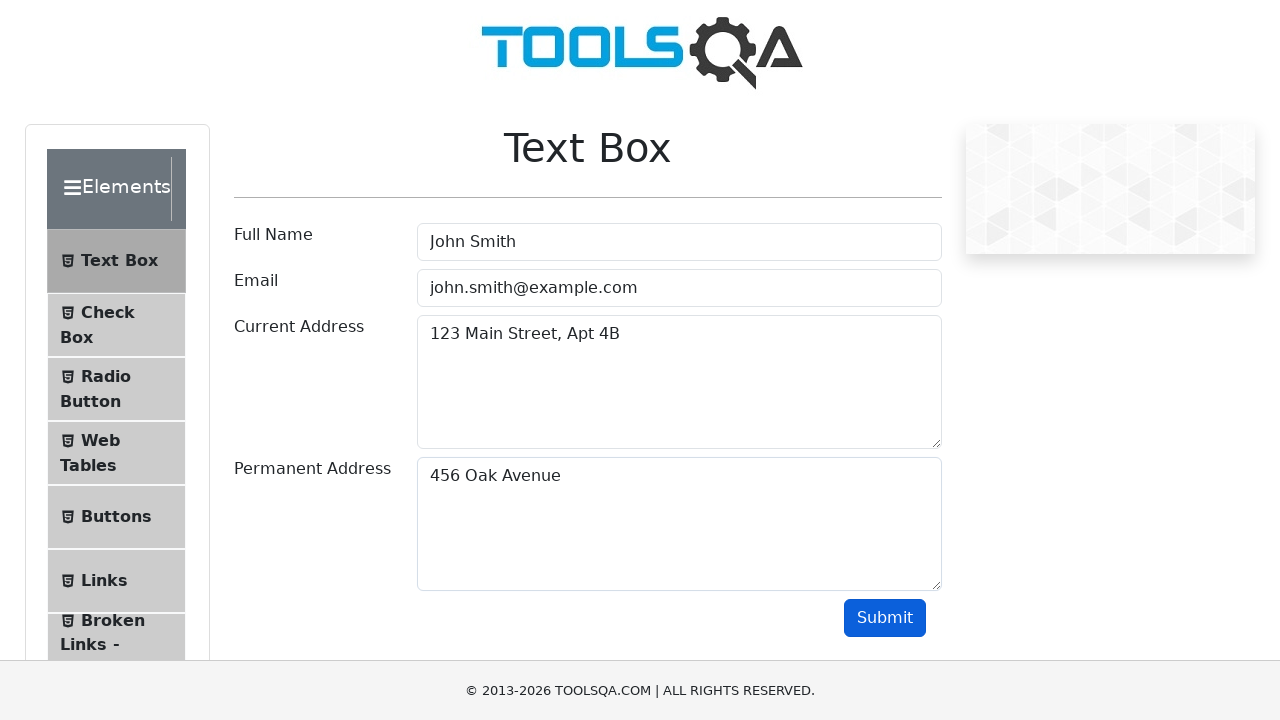

Output section loaded with form submission results
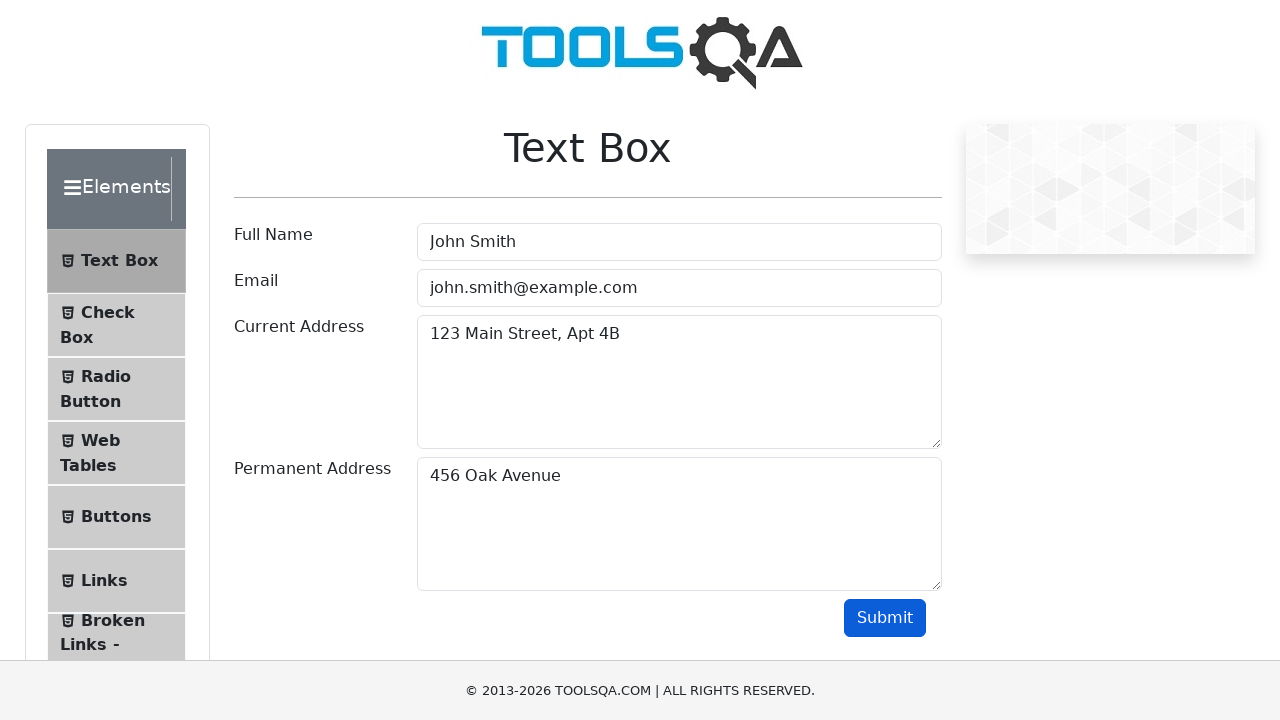

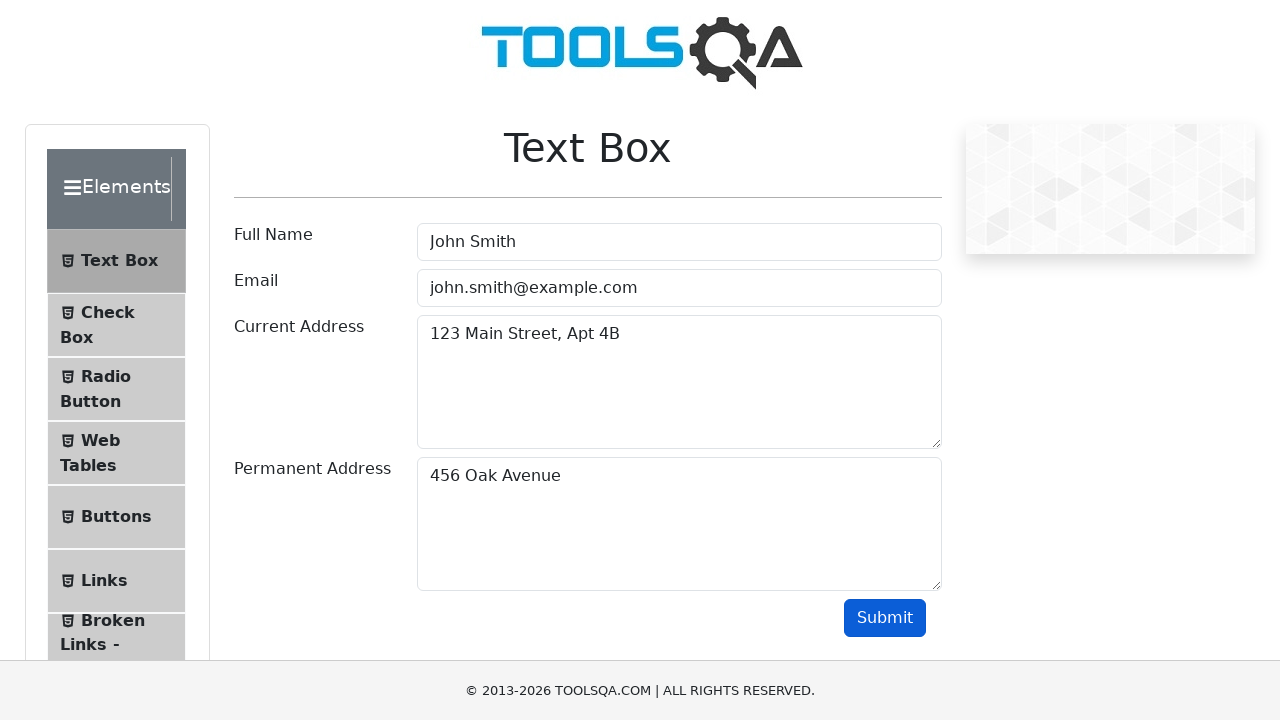